Tests dropdown functionality by clicking to open a passenger selection dropdown, incrementing the adult passenger count 4 times by clicking an increment button, then closing the dropdown.

Starting URL: https://rahulshettyacademy.com/dropdownsPractise/

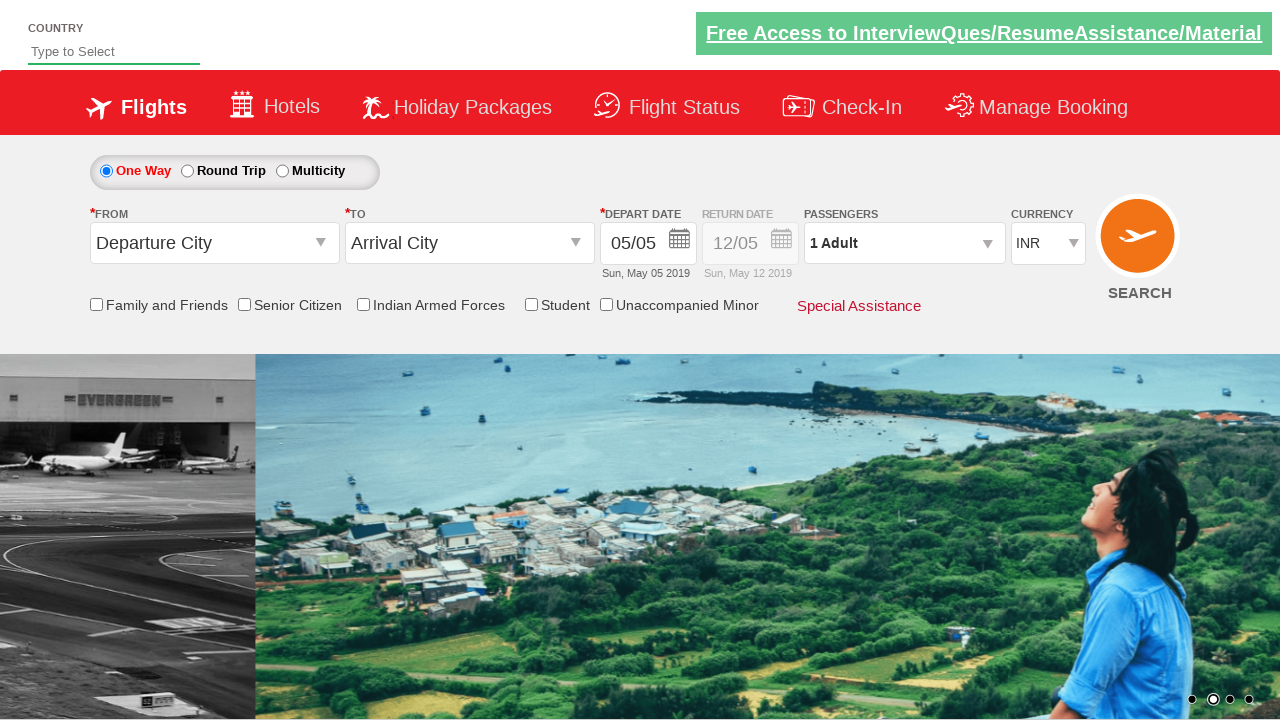

Clicked passenger info dropdown to open at (904, 243) on #divpaxinfo
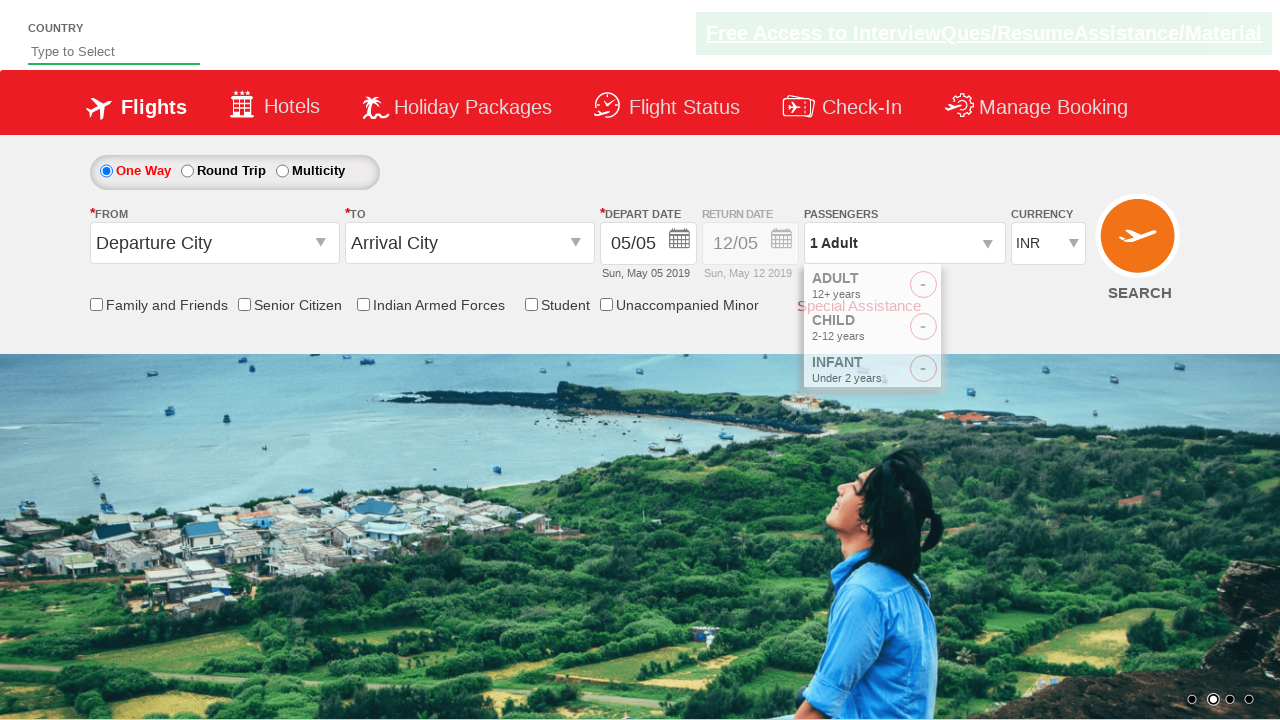

Dropdown opened and increment adult button became visible
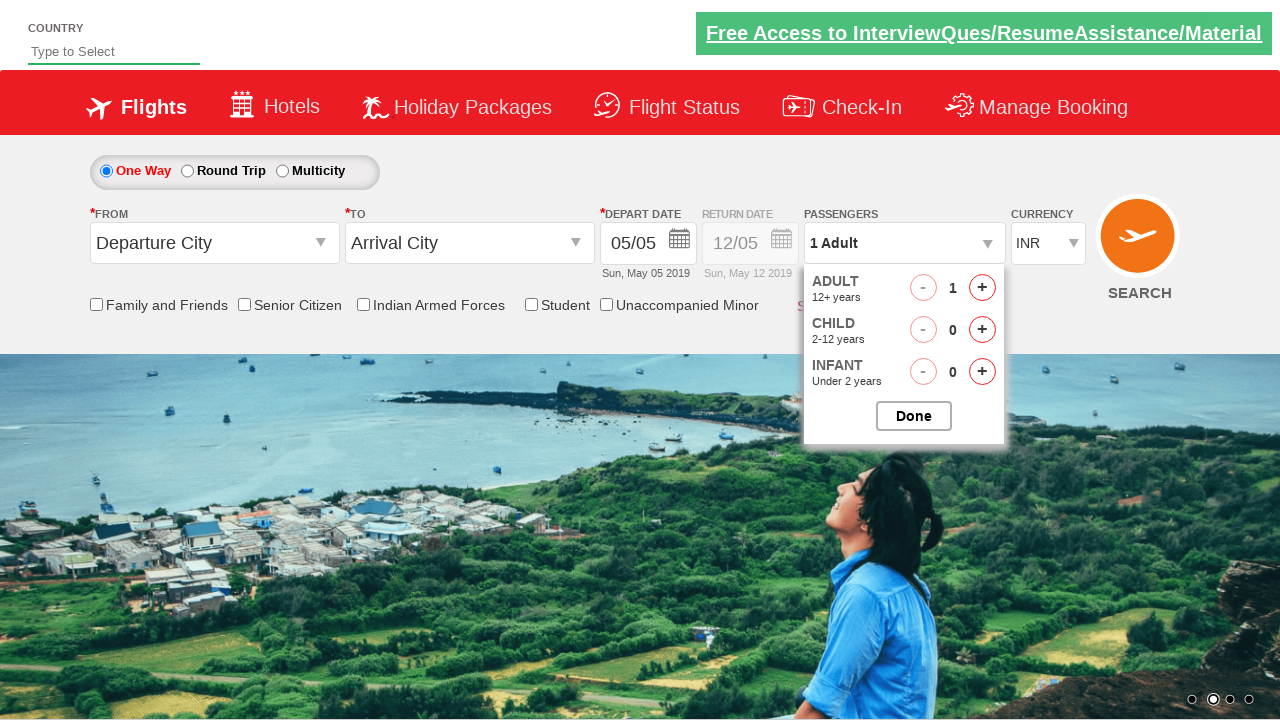

Clicked increment adult button (iteration 1 of 4) at (982, 288) on #hrefIncAdt
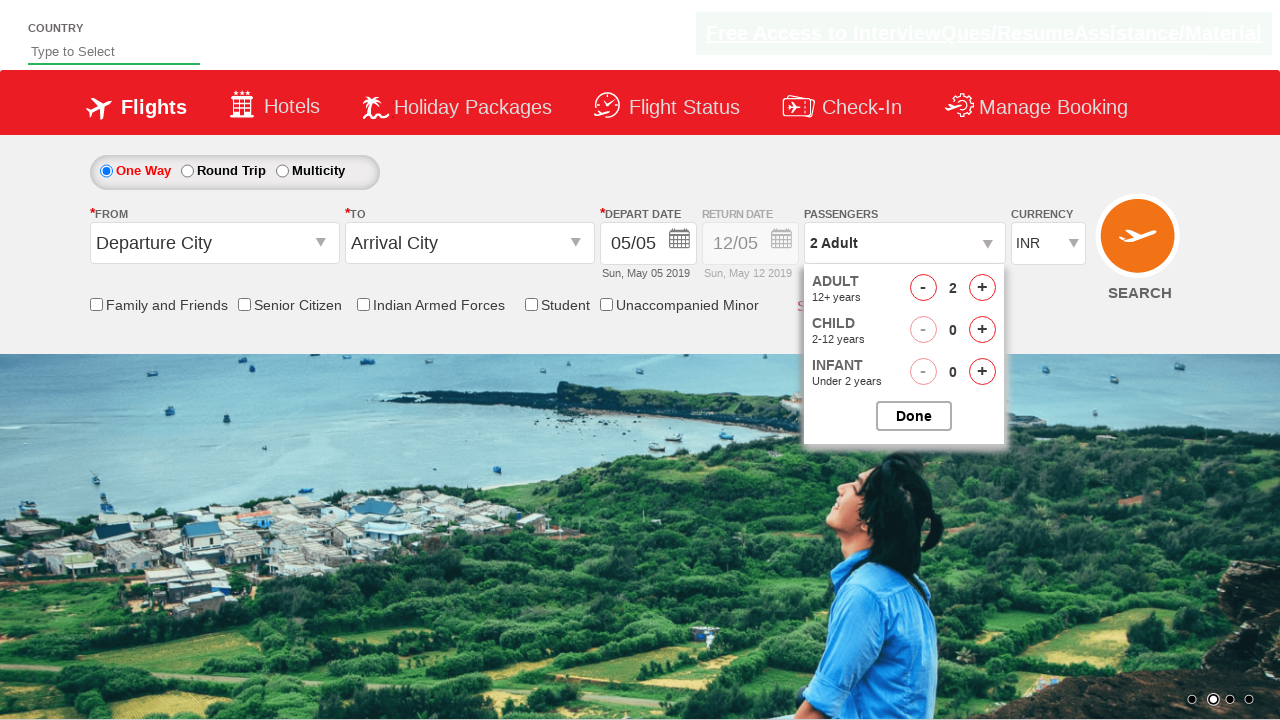

Clicked increment adult button (iteration 2 of 4) at (982, 288) on #hrefIncAdt
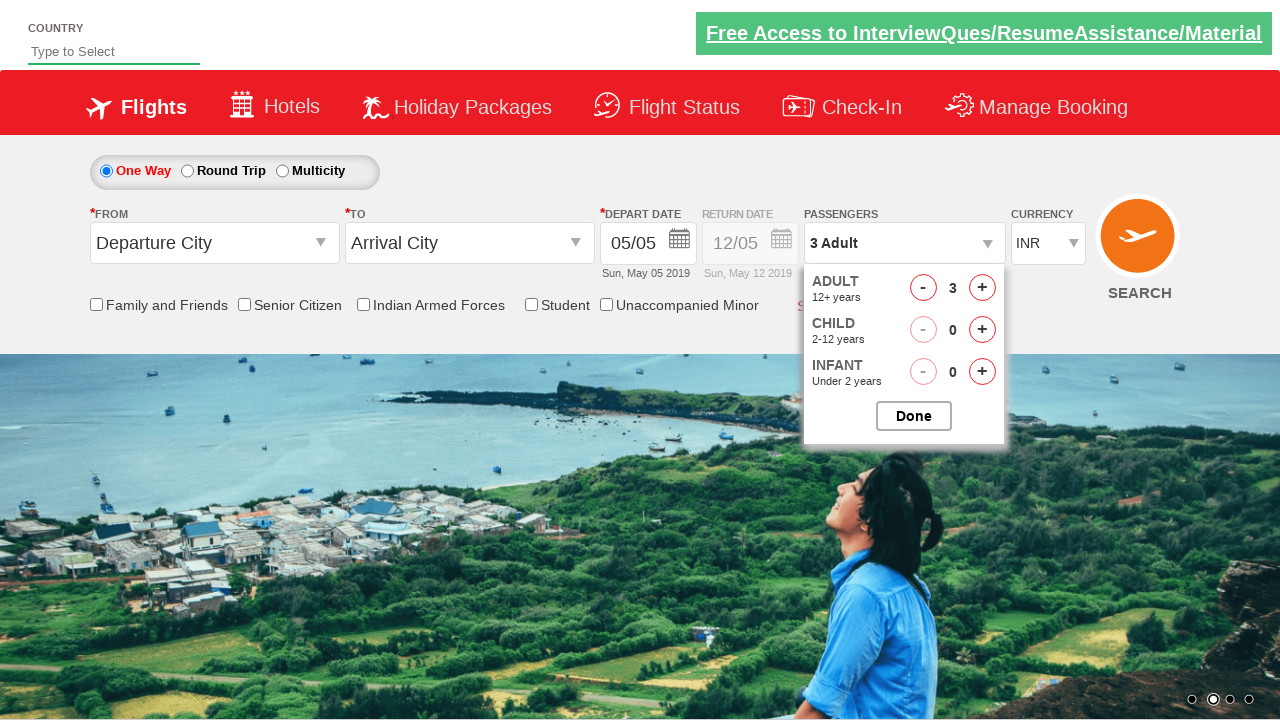

Clicked increment adult button (iteration 3 of 4) at (982, 288) on #hrefIncAdt
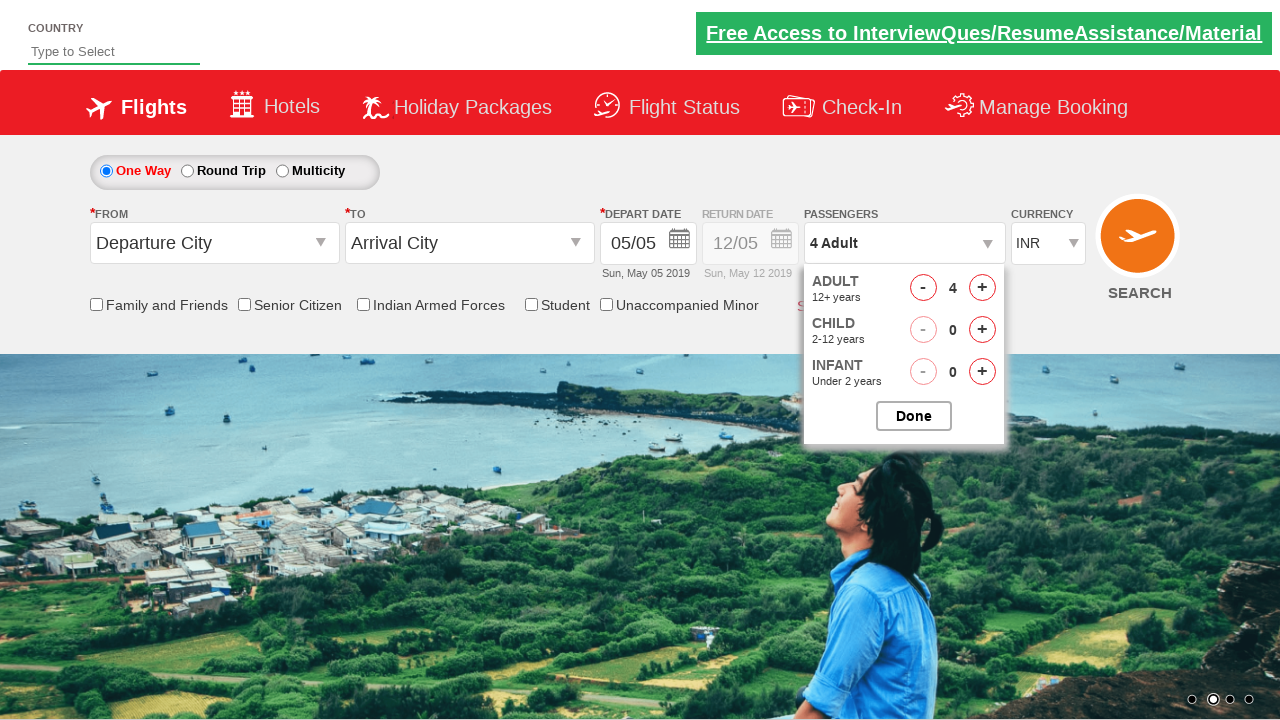

Clicked increment adult button (iteration 4 of 4) at (982, 288) on #hrefIncAdt
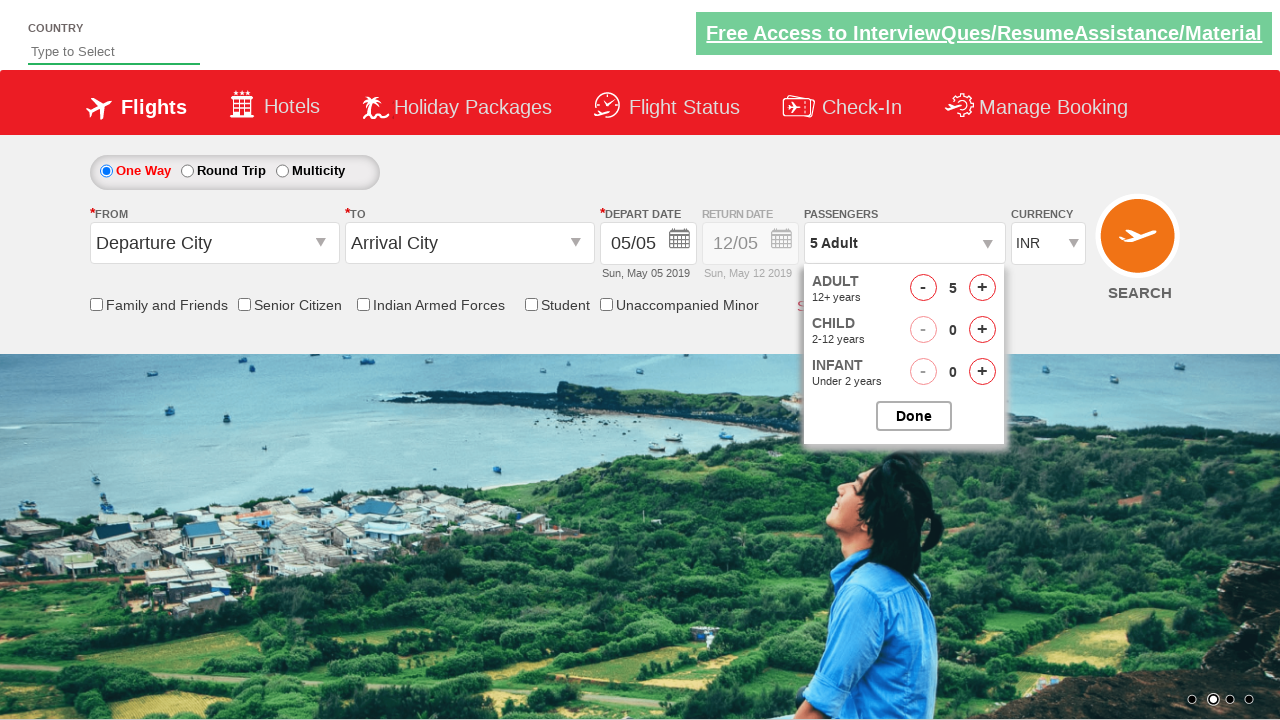

Closed passenger selection dropdown at (914, 416) on #btnclosepaxoption
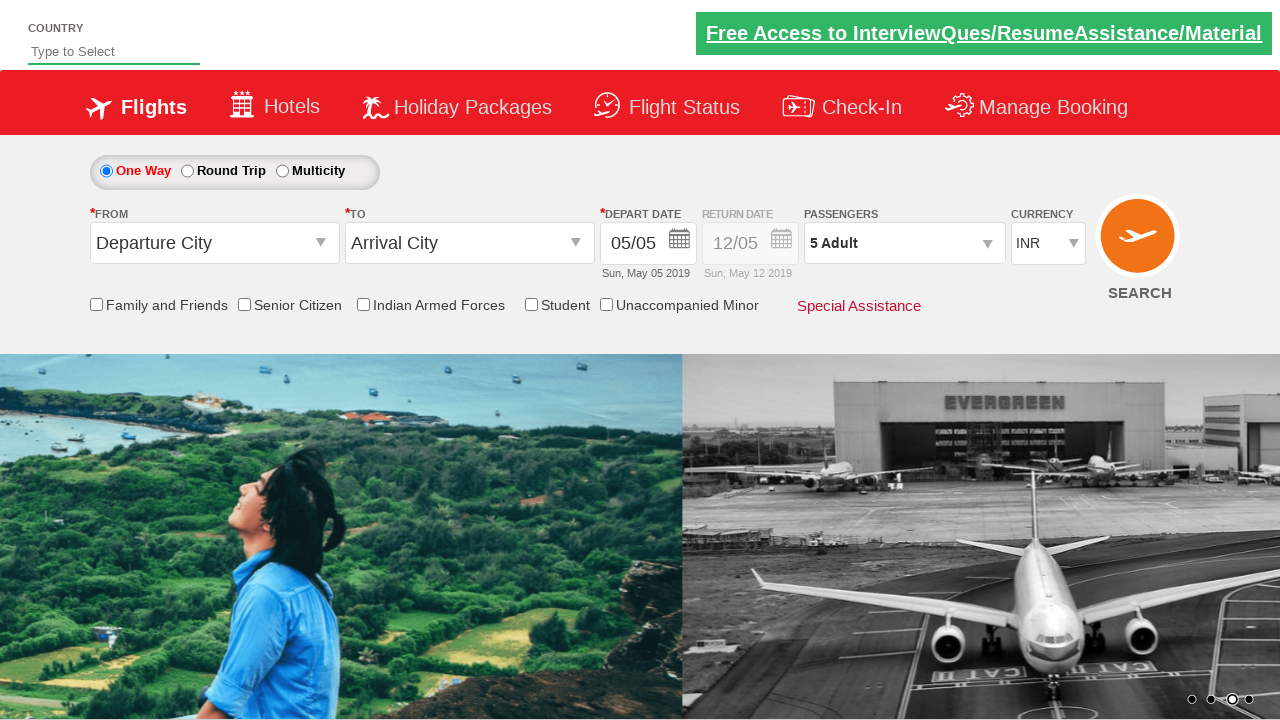

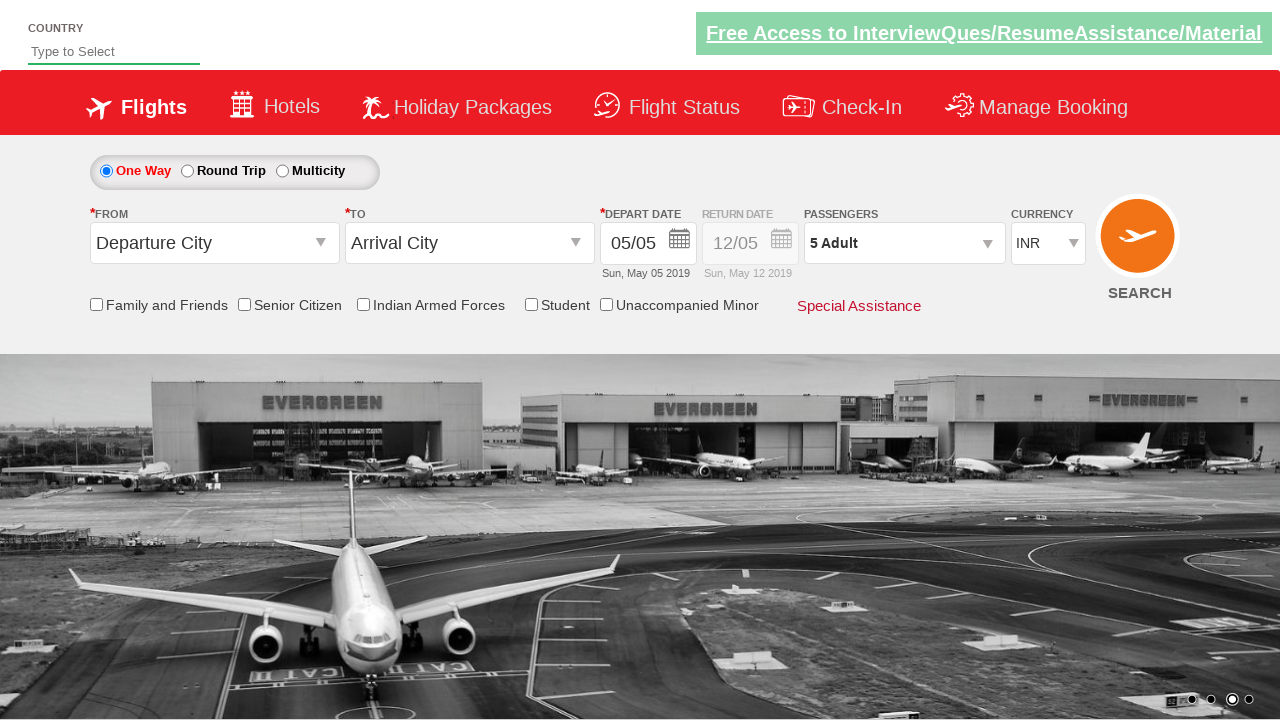